Tests the auto-complete functionality on DemoQA by clicking on the color input field multiple times to interact with the auto-complete widget.

Starting URL: https://demoqa.com/auto-complete

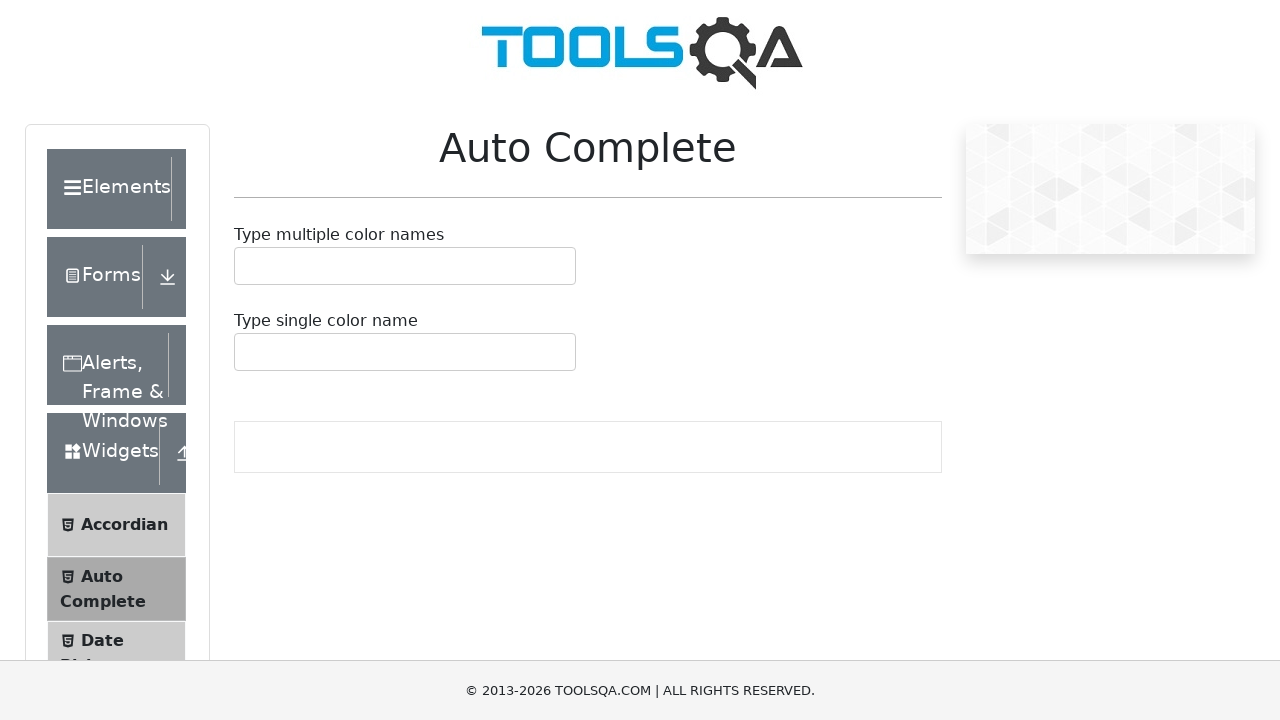

Clicked on the multi-color auto-complete input field at (247, 266) on #autoCompleteMultipleContainer .auto-complete__input
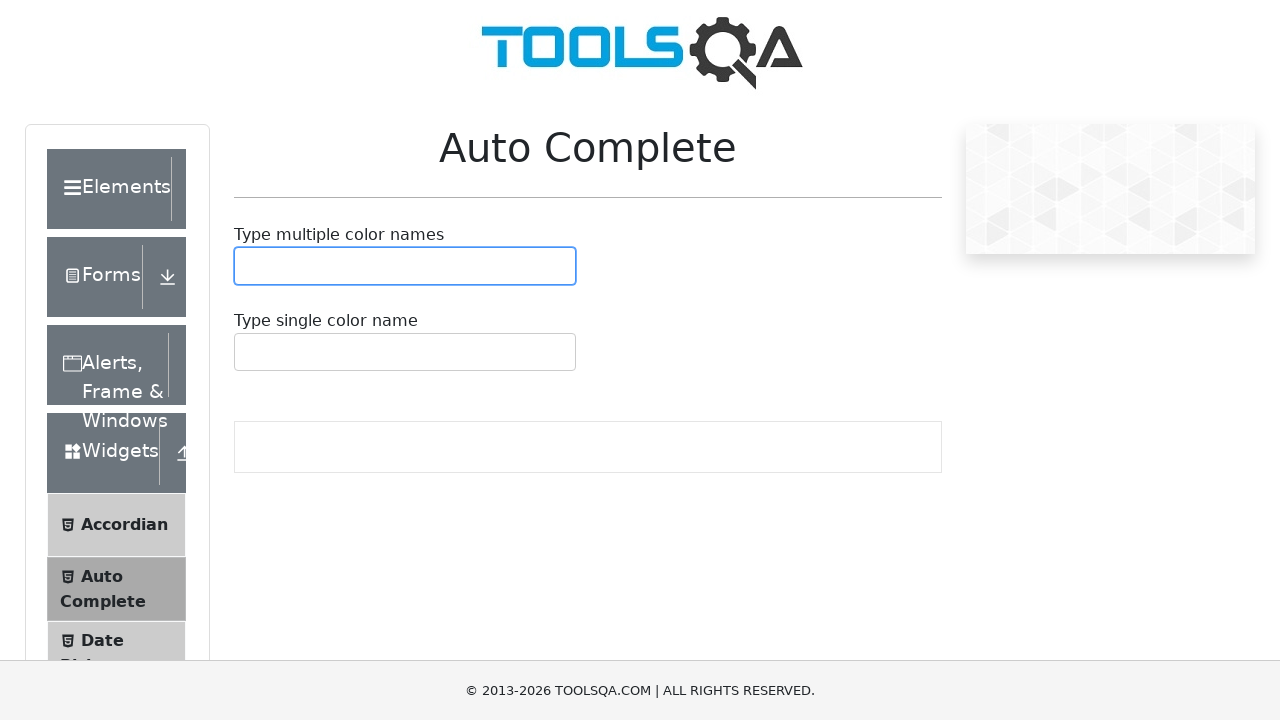

Clicked again on the color input to interact with auto-complete widget at (247, 266) on #autoCompleteMultipleContainer .auto-complete__input
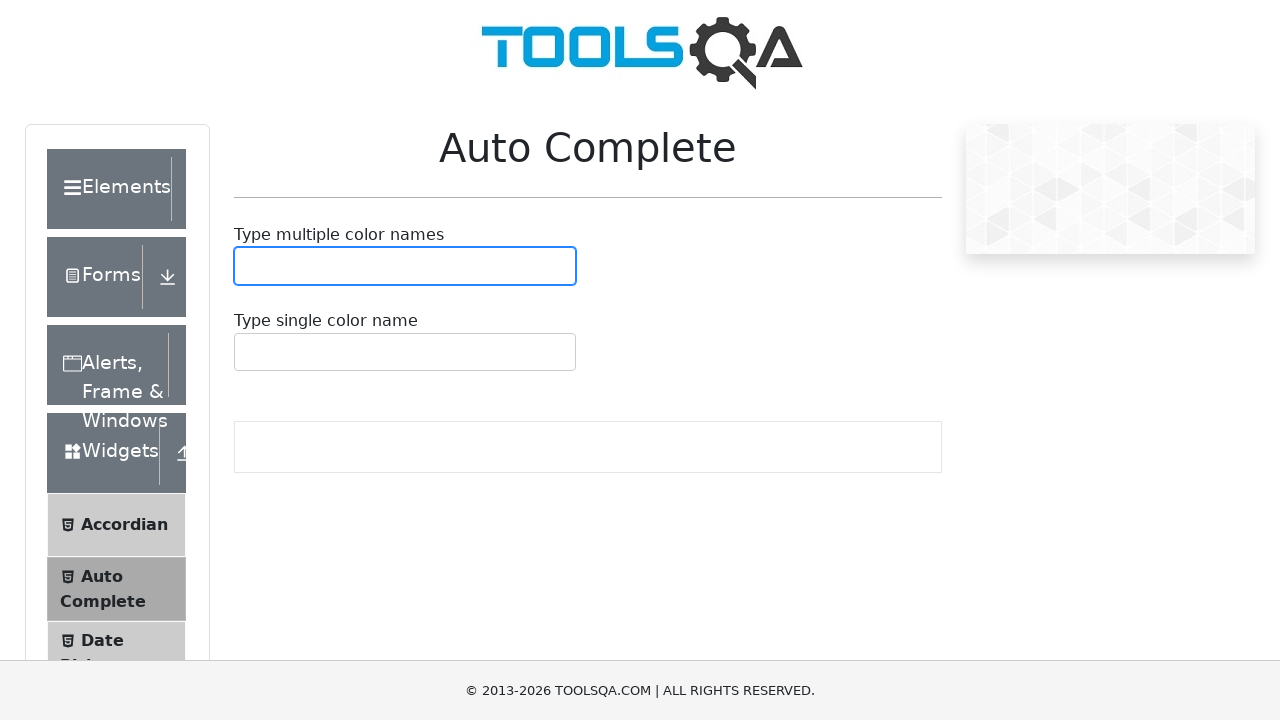

Clicked a third time on the color input to further interact with auto-complete widget at (247, 266) on #autoCompleteMultipleContainer .auto-complete__input
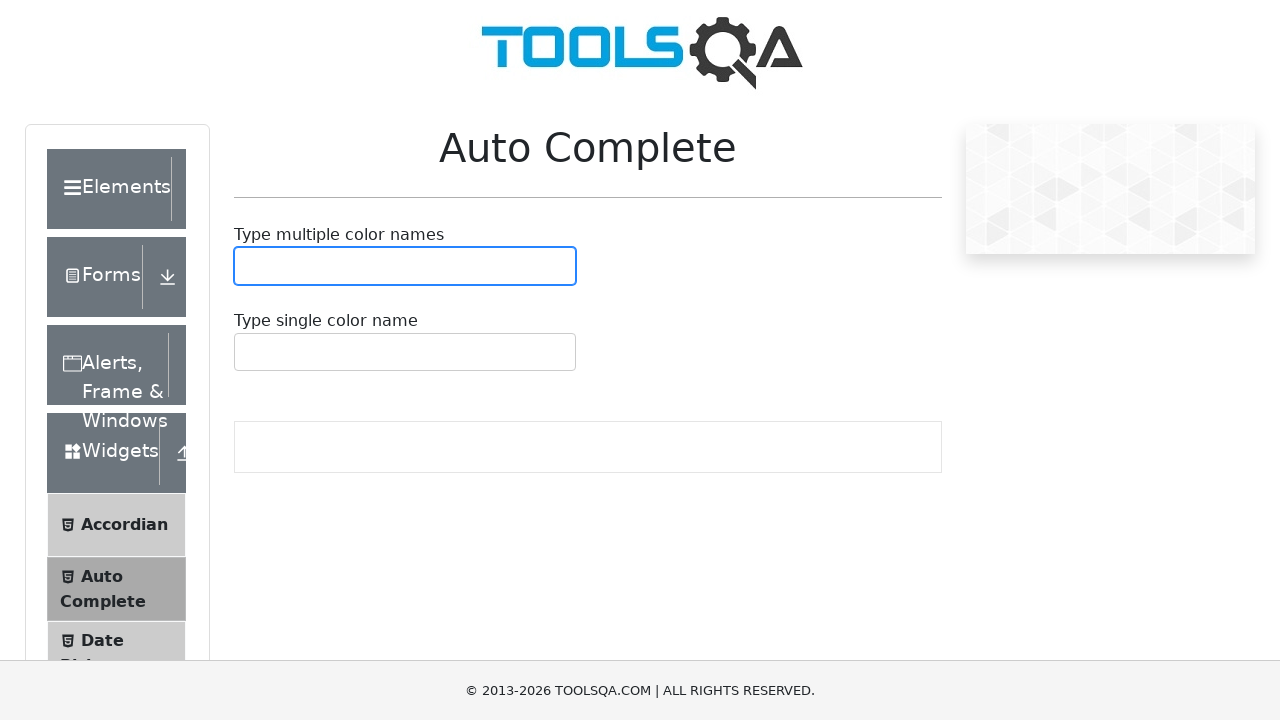

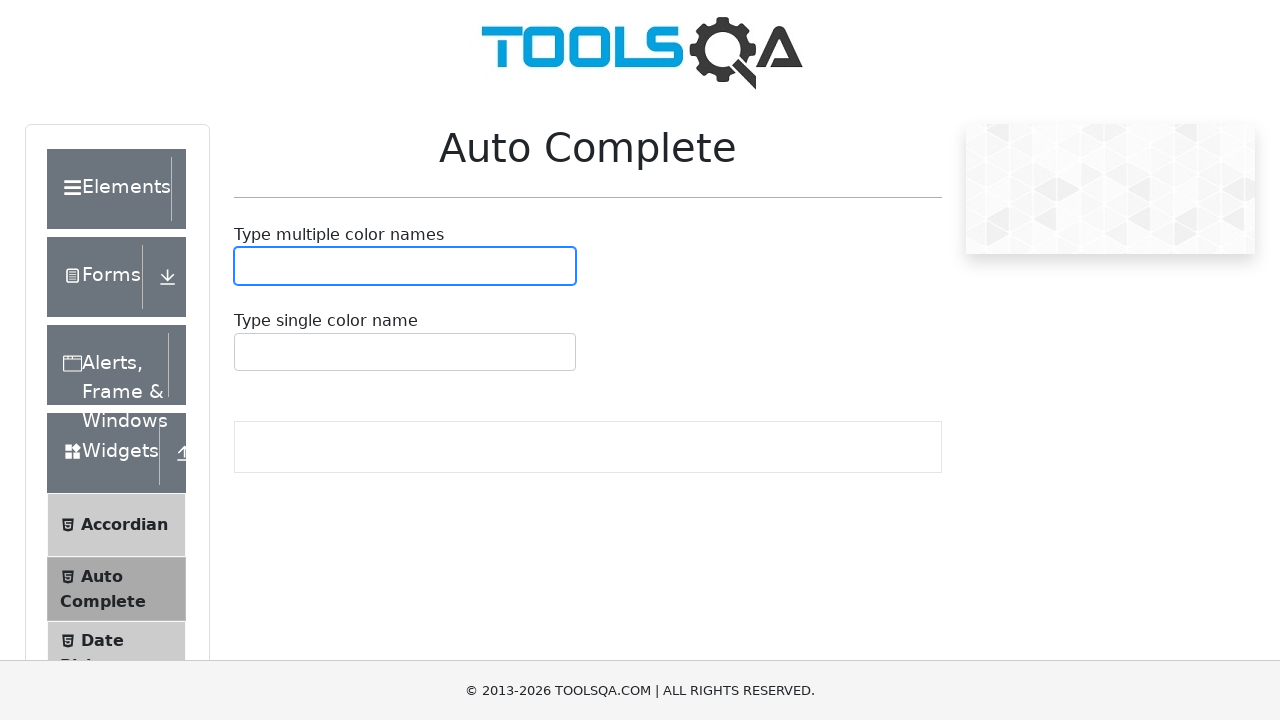